Tests navigation from Selenium downloads page to GitHub repository by clicking a GitHub link

Starting URL: https://www.selenium.dev/downloads

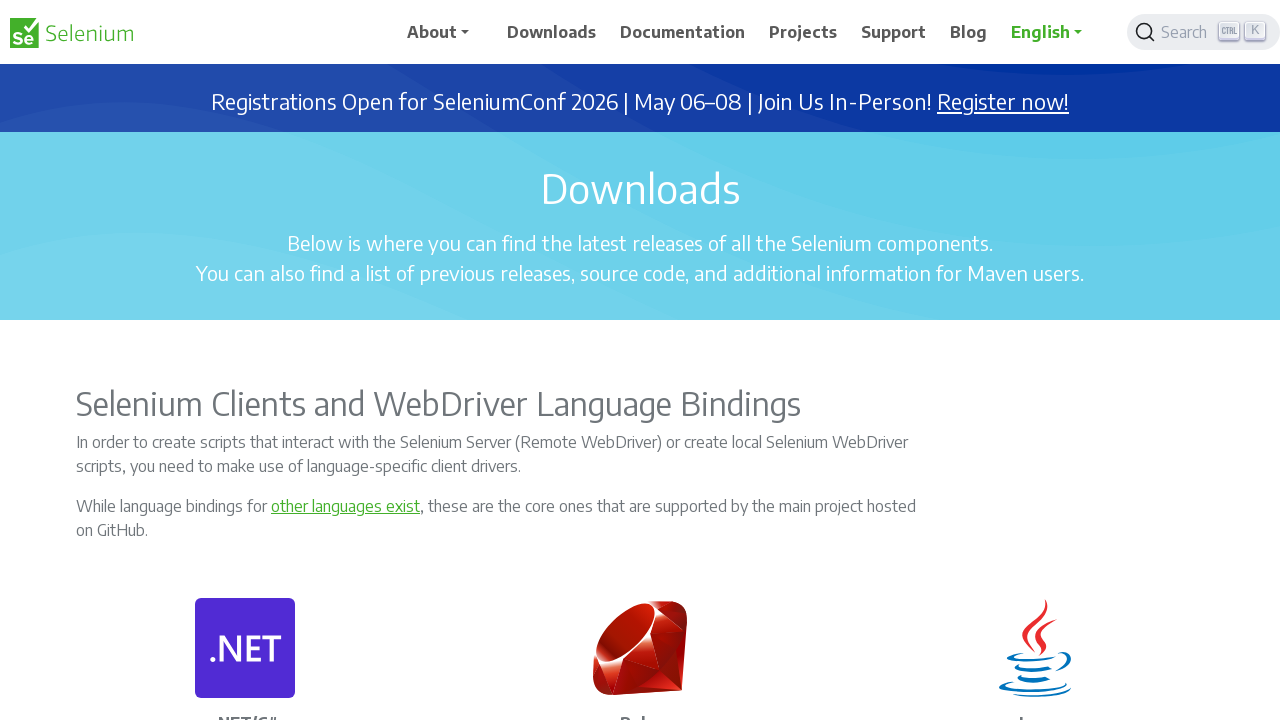

Navigated to Selenium downloads page
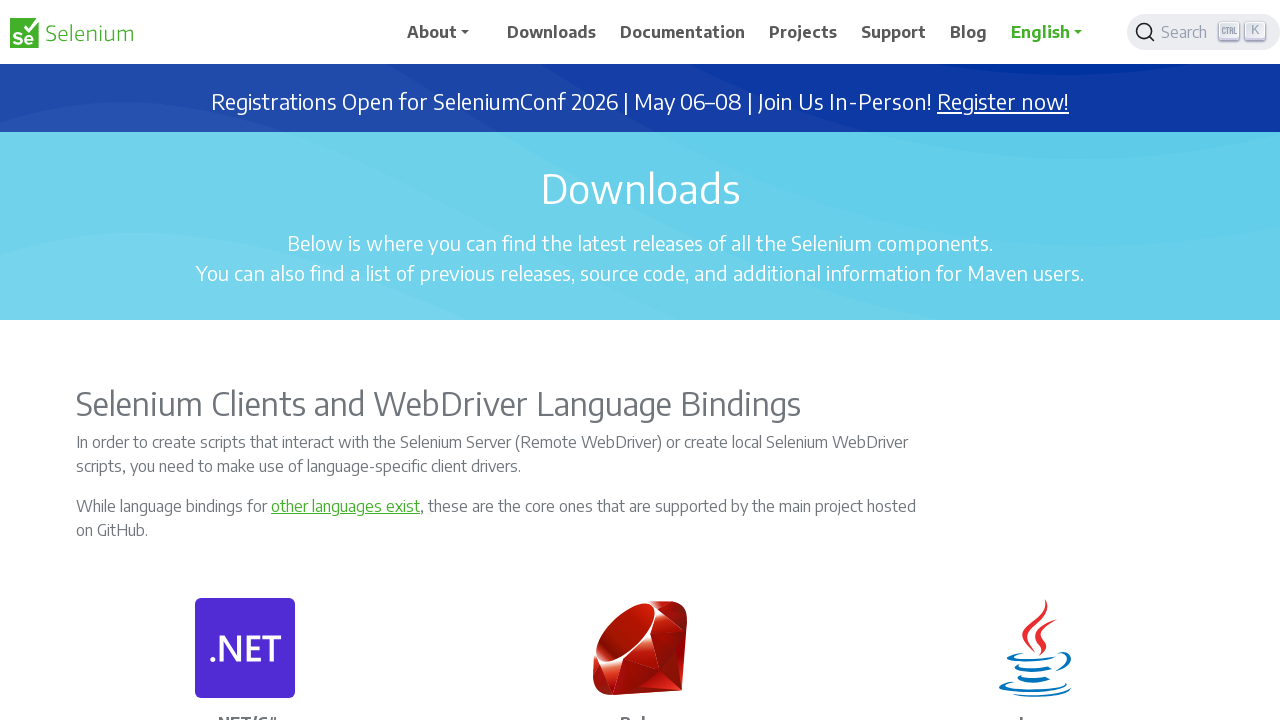

Clicked GitHub link to navigate to SeleniumHQ repository at (245, 360) on a[href*='https://github.com/SeleniumHQ/']
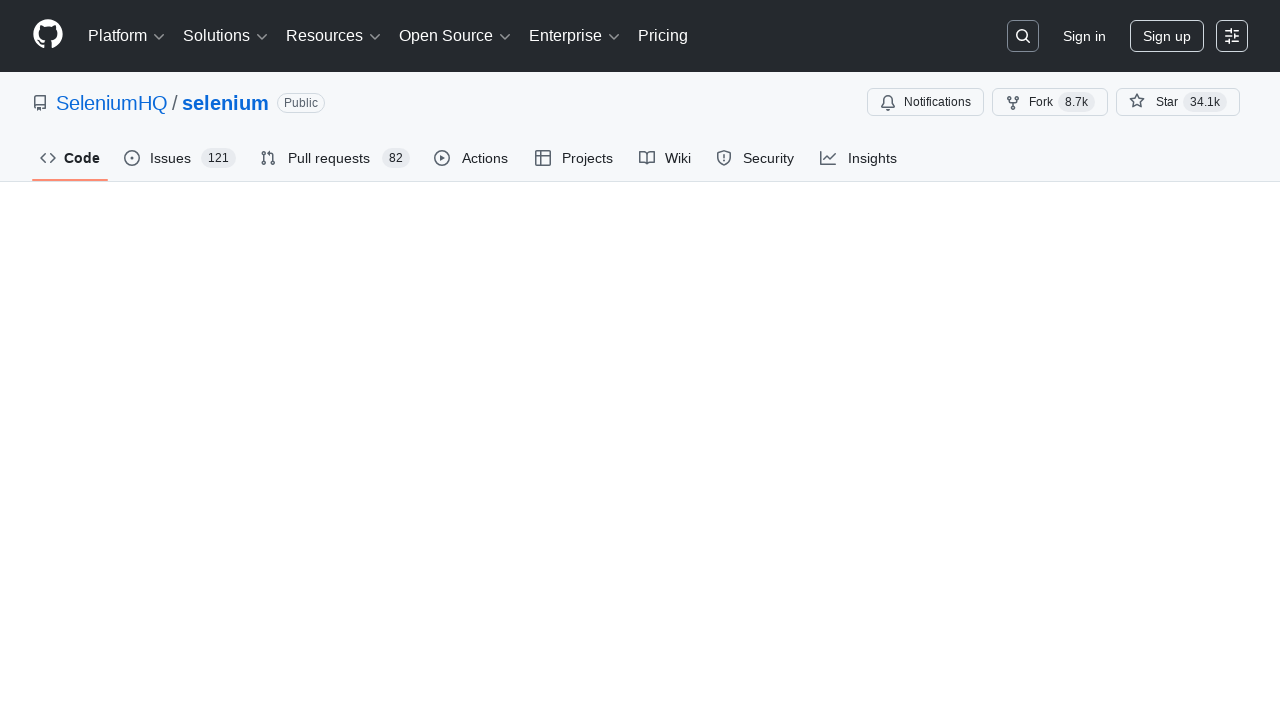

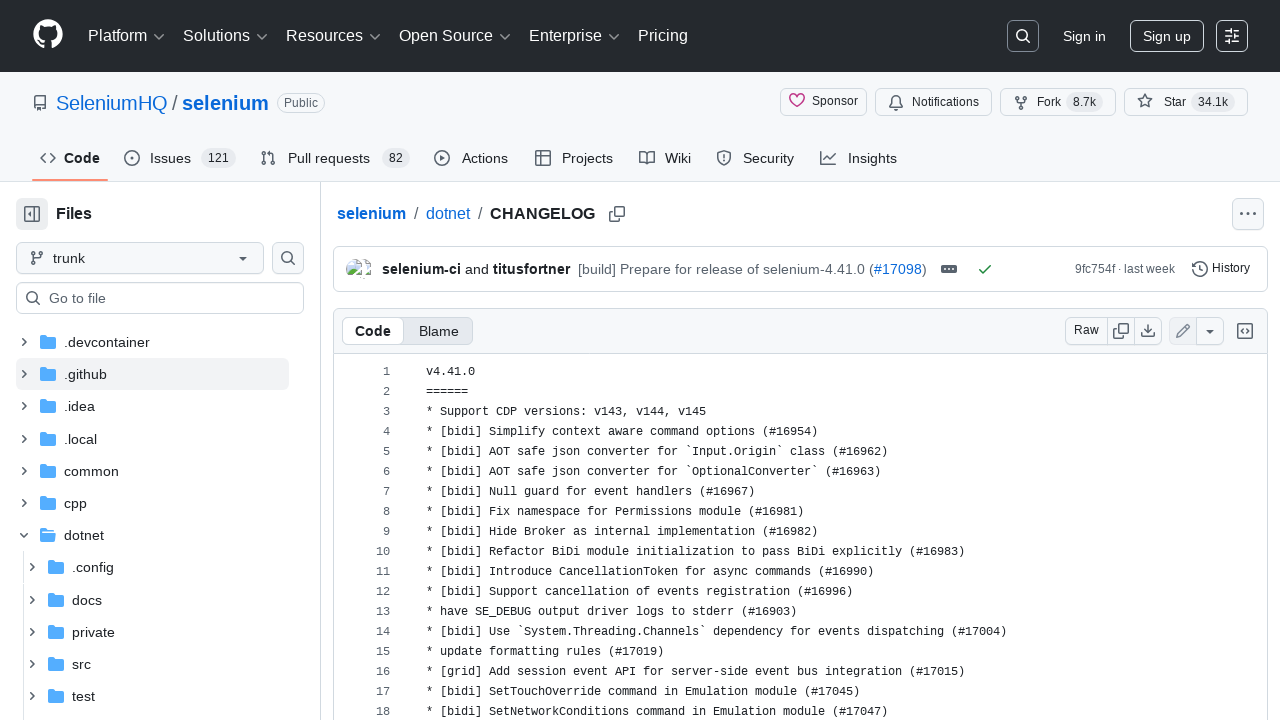